Tests radio button interaction by clicking three different radio buttons using different selector strategies (id, css, xpath)

Starting URL: https://formy-project.herokuapp.com/radiobutton

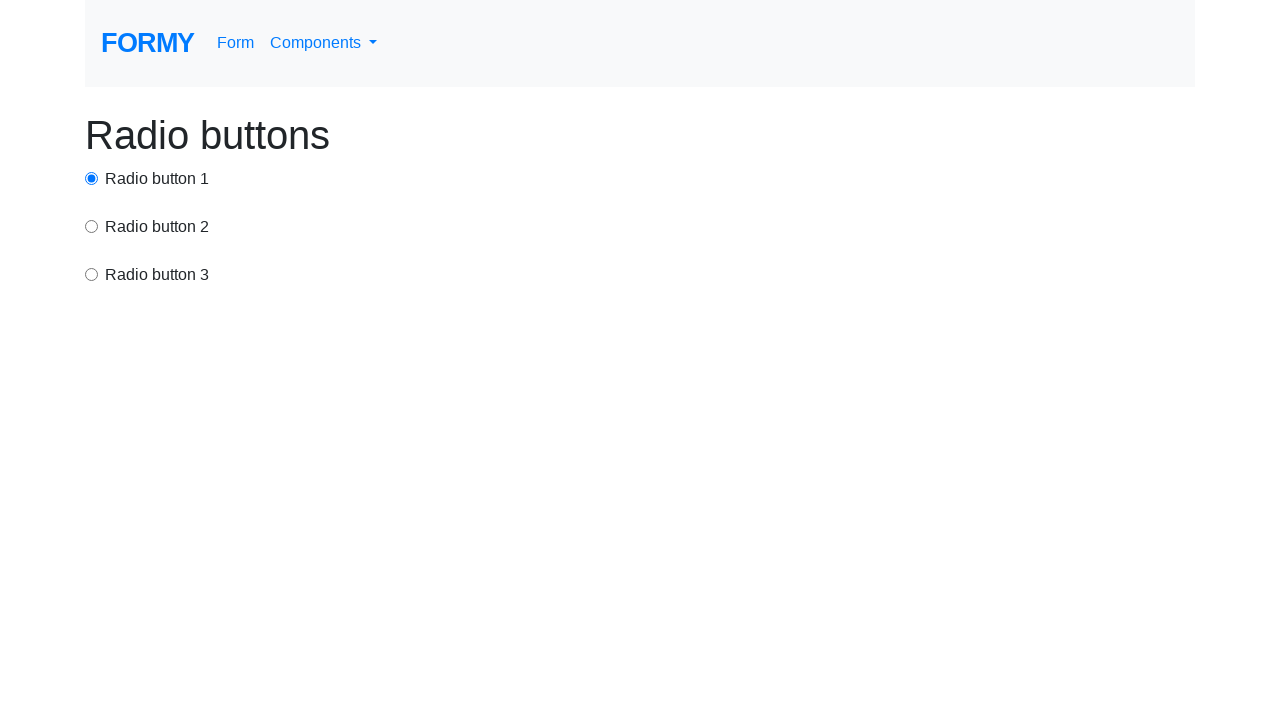

Clicked first radio button using id selector at (92, 178) on #radio-button-1
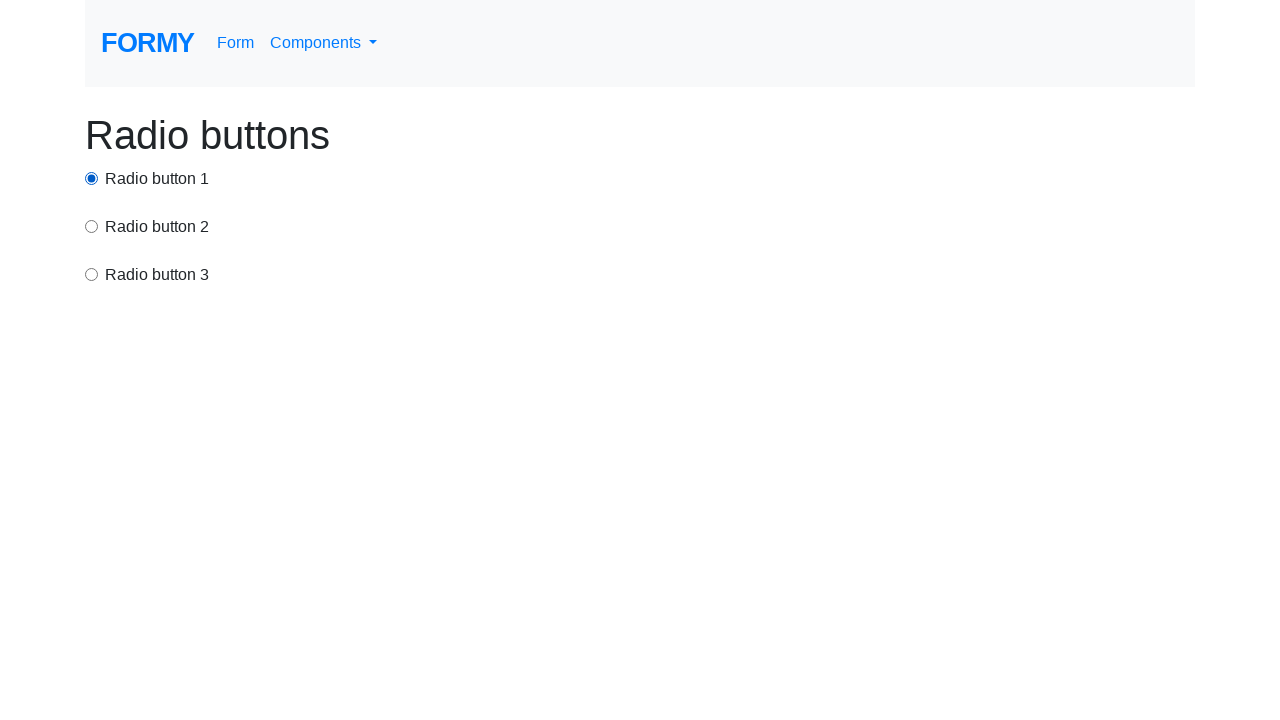

Clicked second radio button using css selector at (92, 226) on input[value='option2']
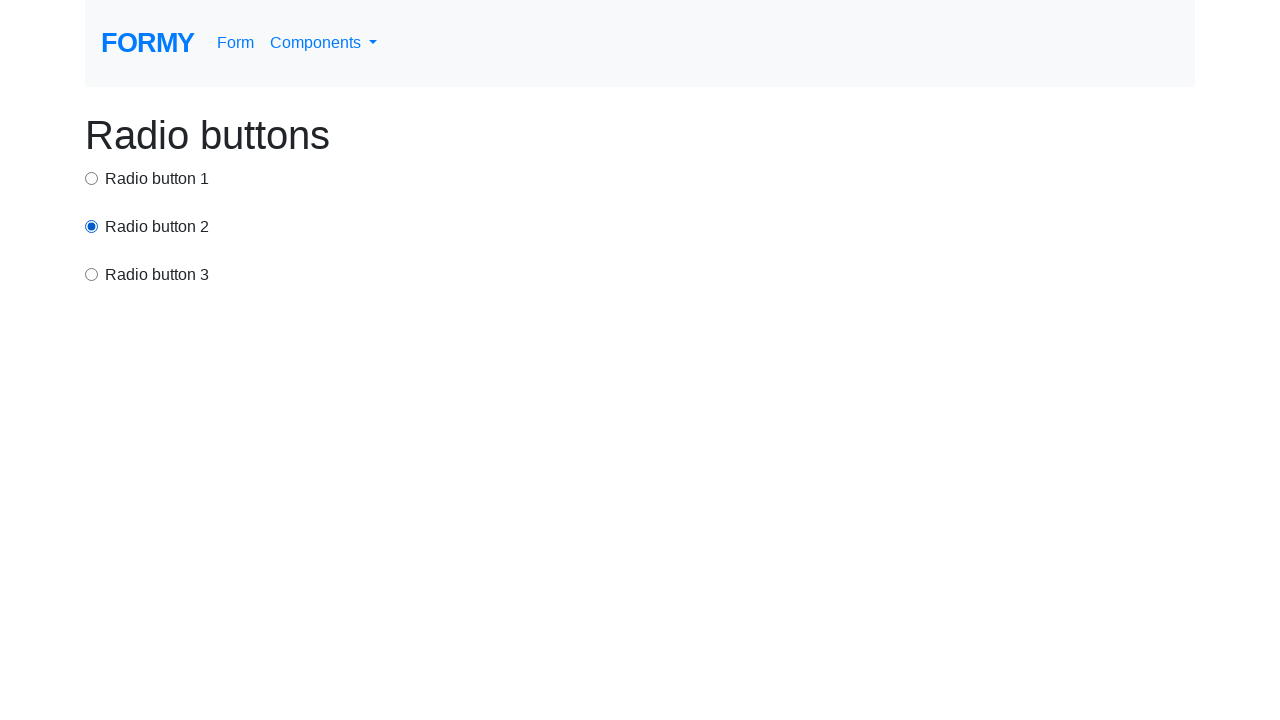

Clicked third radio button using xpath selector at (92, 274) on xpath=//div[3]/input[@name='exampleRadios']
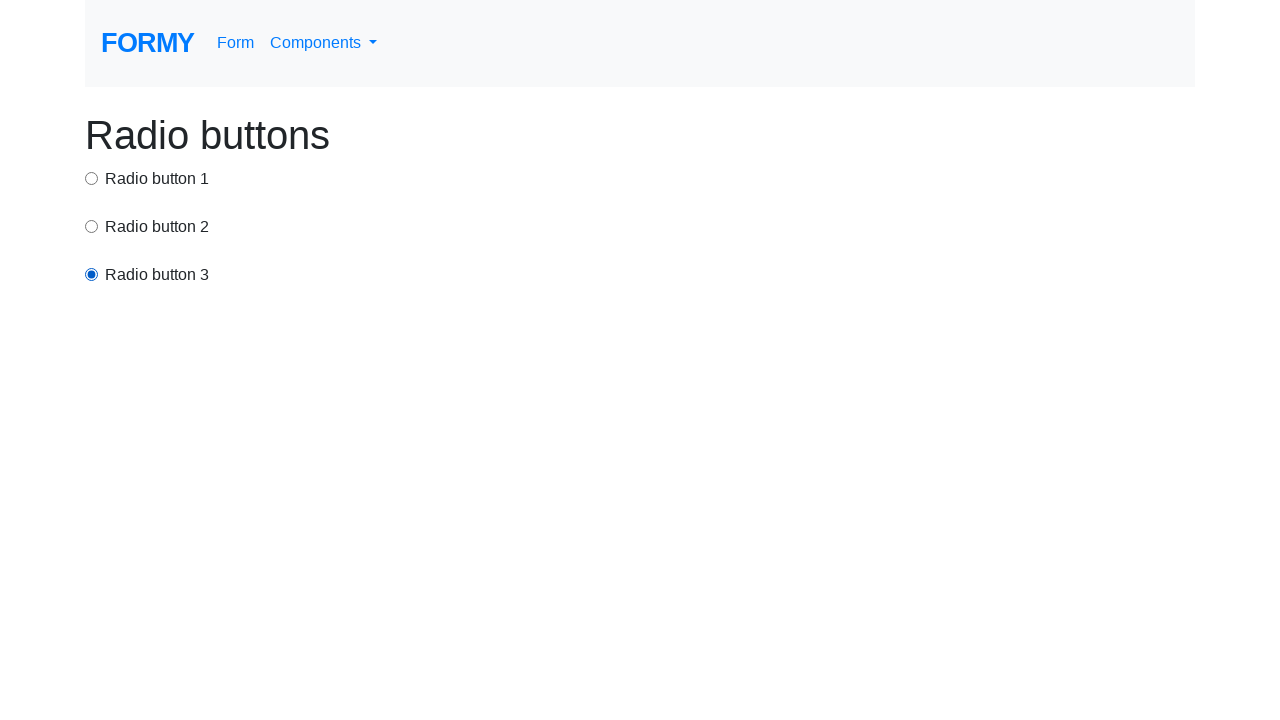

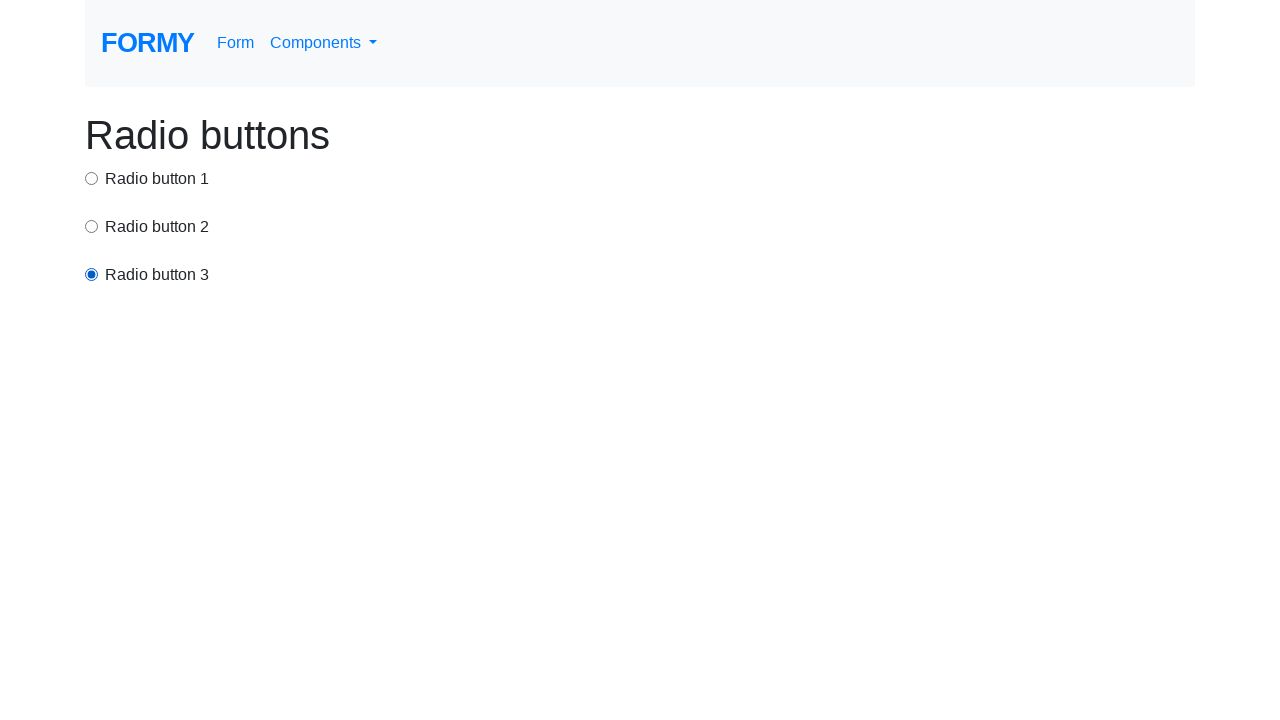